Fills out the patient registration form with a name and age, submits it, and verifies the success message appears before redirecting to the view page

Starting URL: https://odontologic-system.vercel.app/add

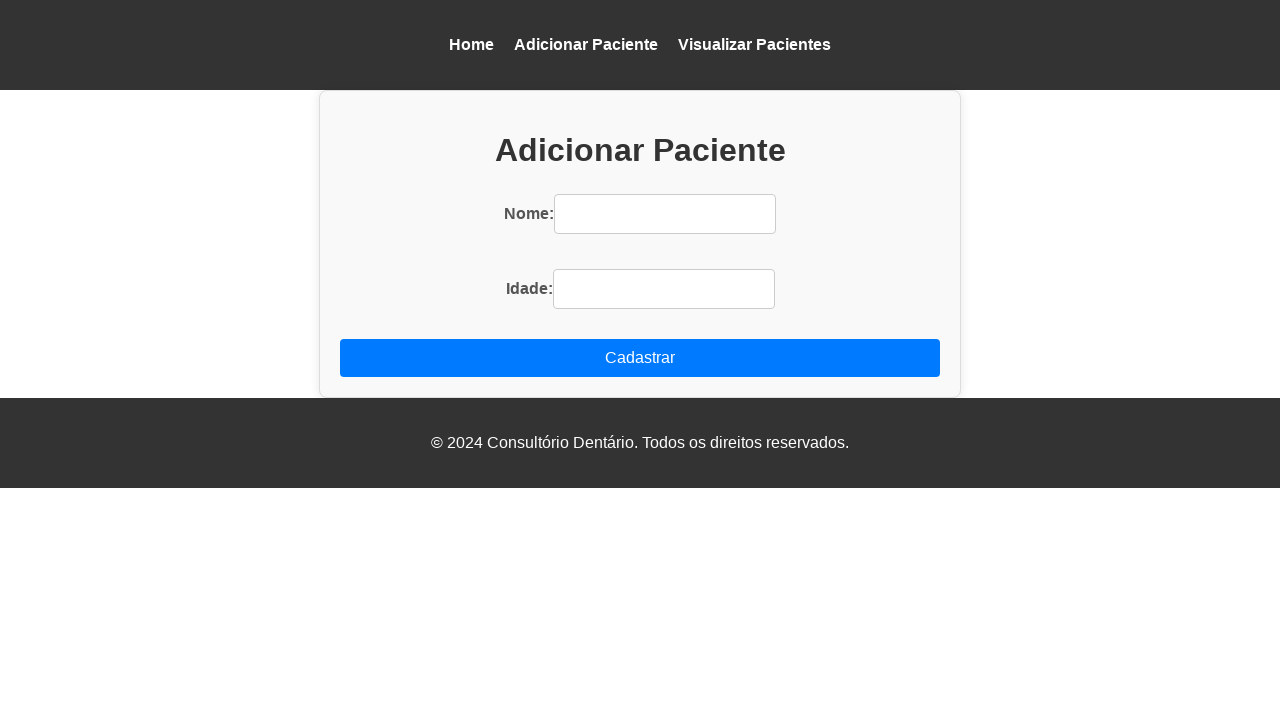

Filled patient name field with 'Maria Santos Silva' on (//div[@class='add-resource']//input)[1]
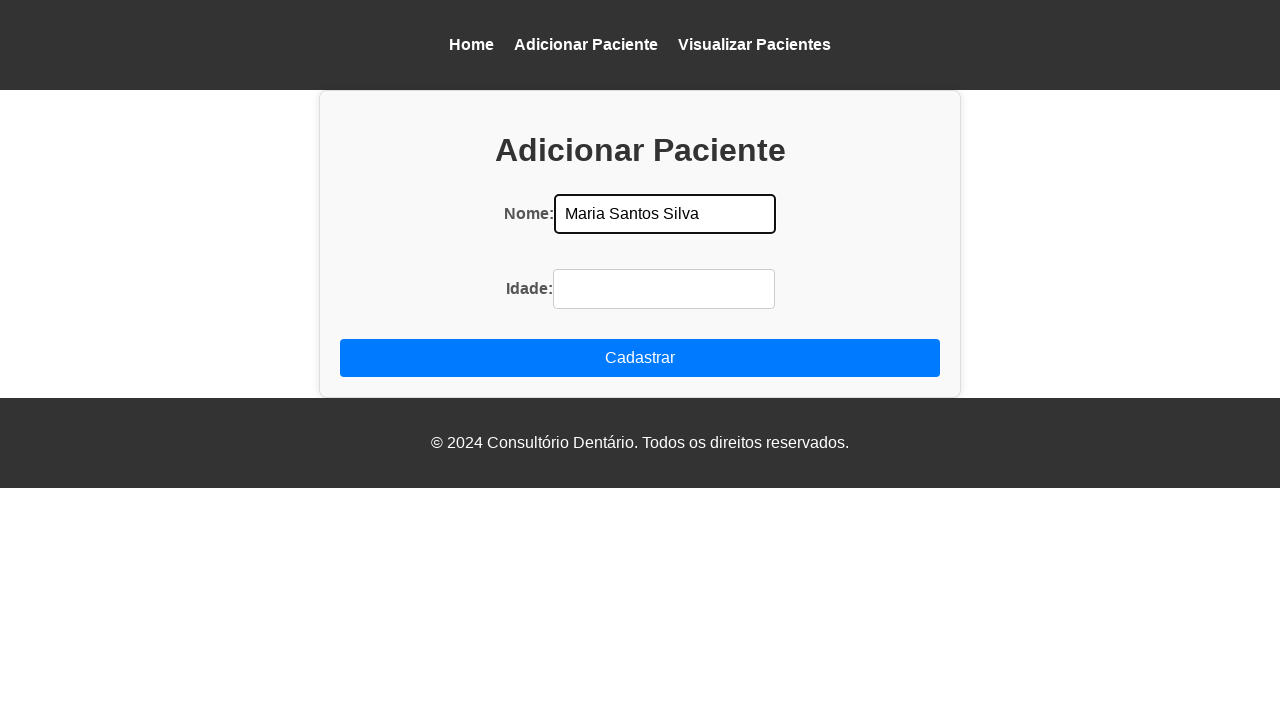

Filled patient age field with '42' on (//div[@class='add-resource']//input)[2]
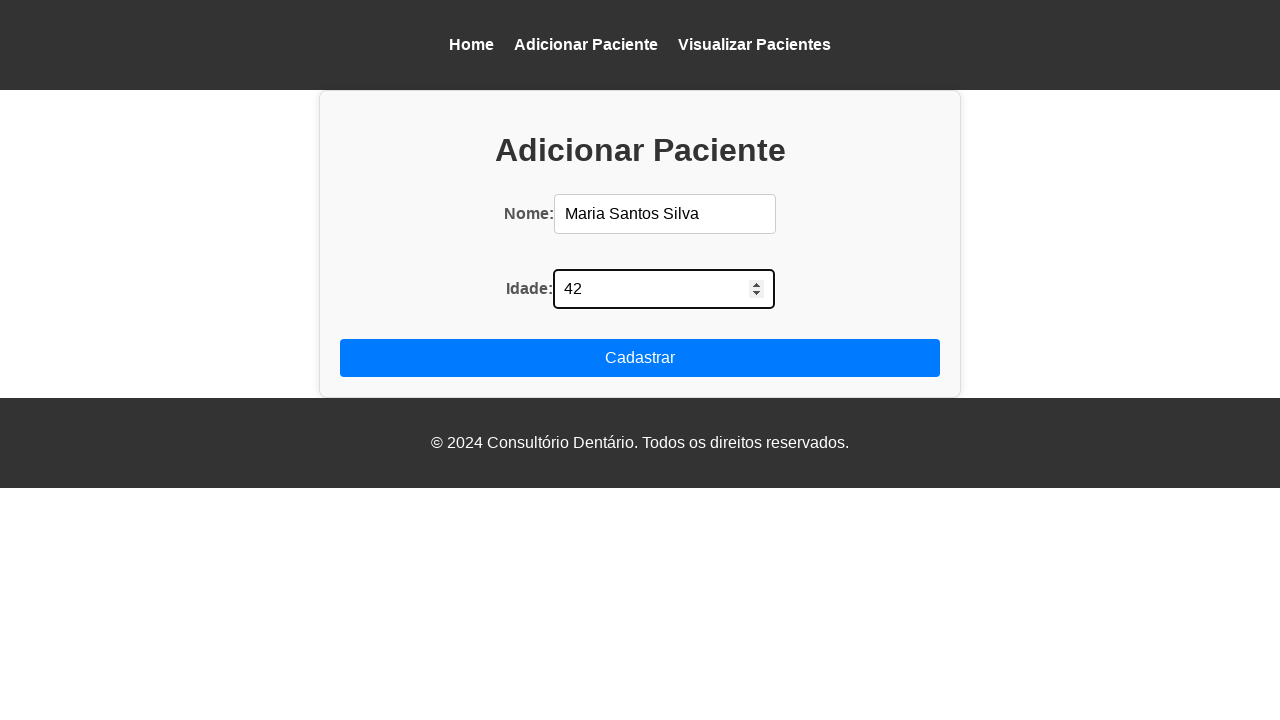

Clicked submit button to register patient at (640, 358) on xpath=//button[@type='submit']
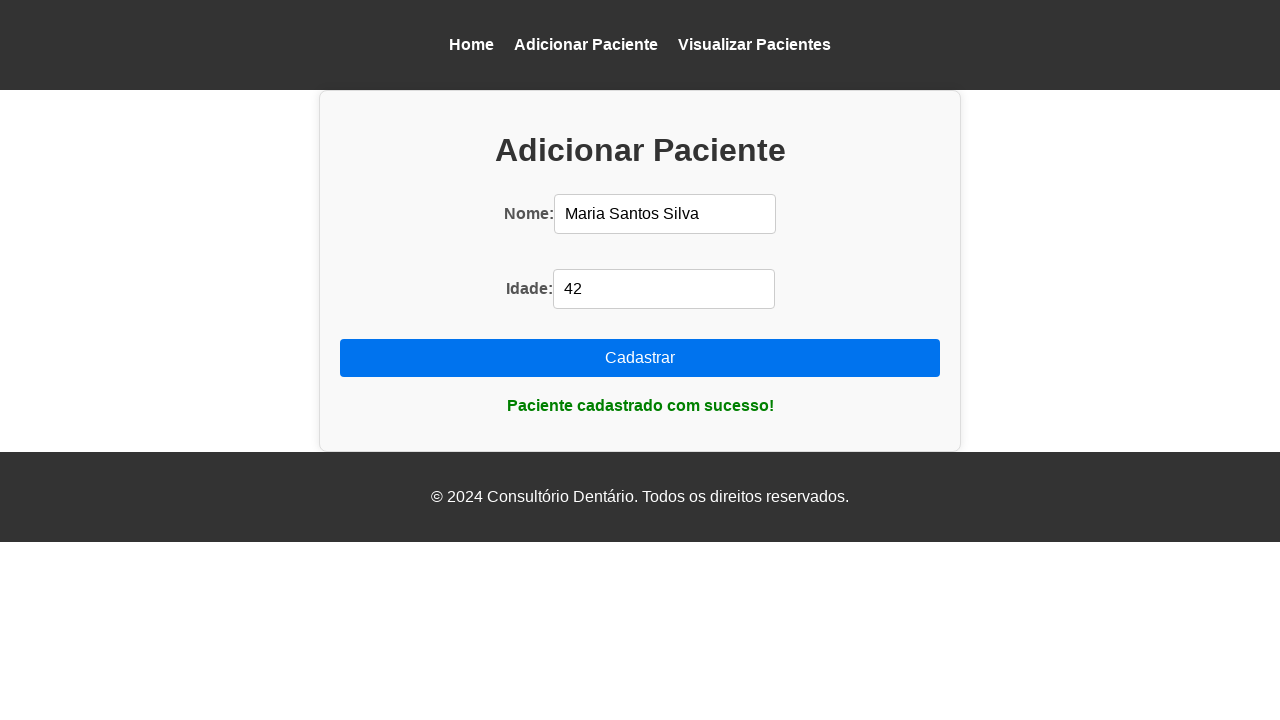

Success message 'Paciente cadastrado com sucesso!' appeared
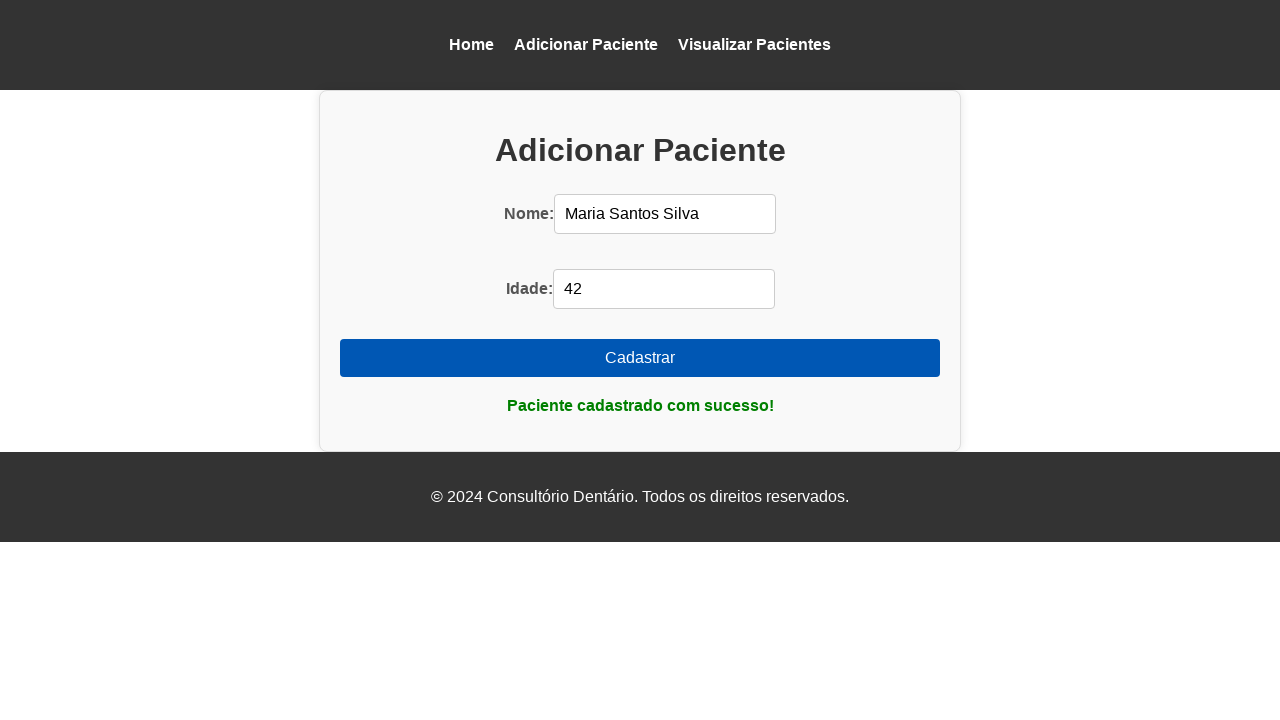

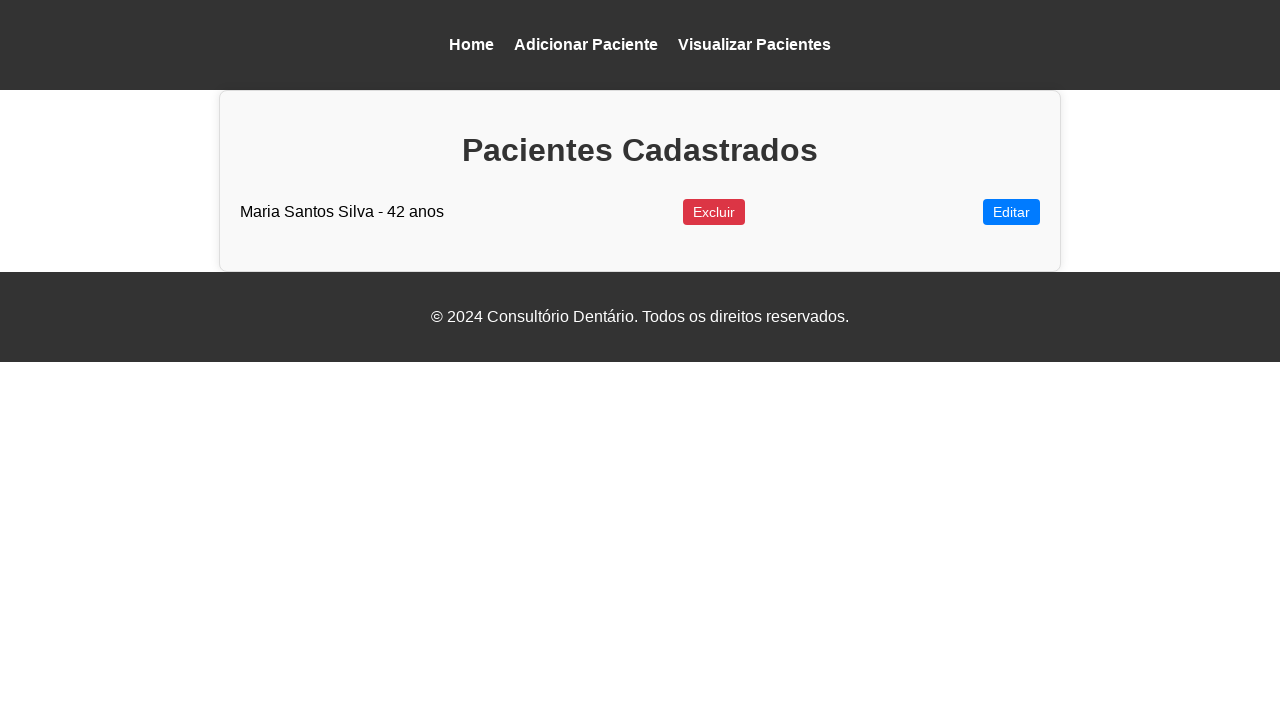